Tests filtering by 'Completed' tasks when all tasks are incomplete. Adds two tasks and verifies none appear in the Completed filter view.

Starting URL: https://demo.playwright.dev/todomvc/#/

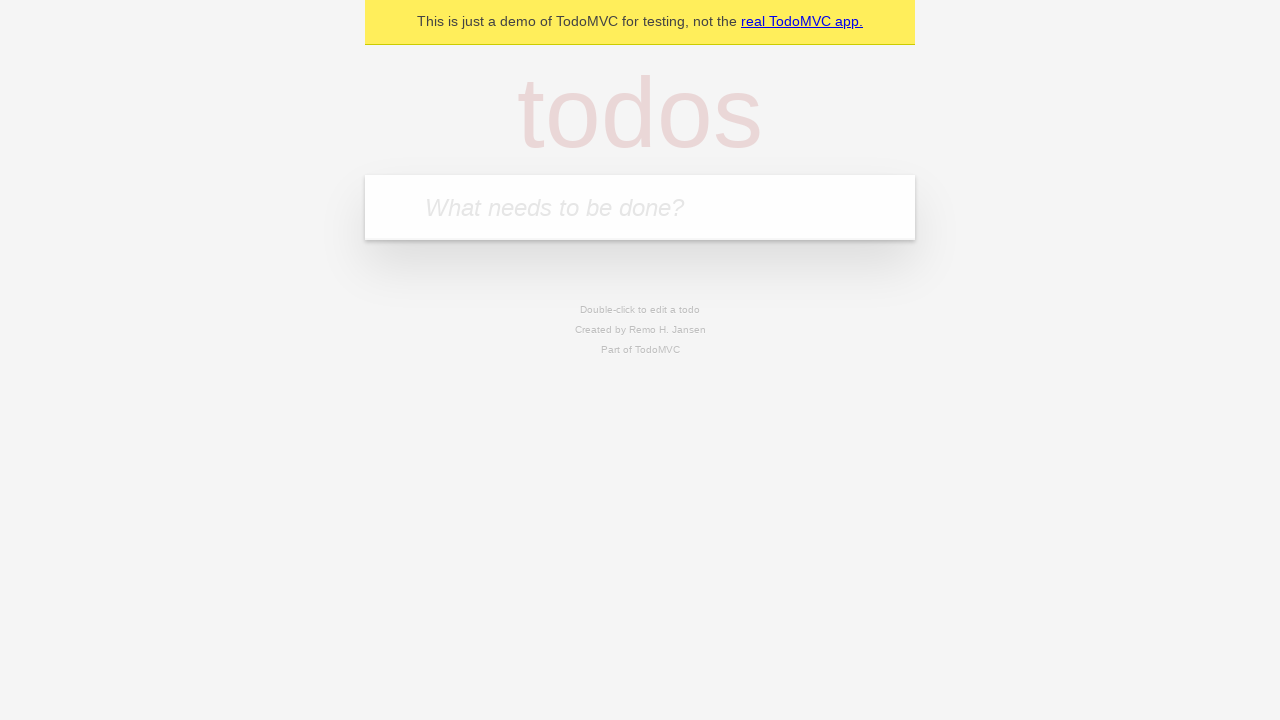

Filled new todo input with 'First task' on .new-todo
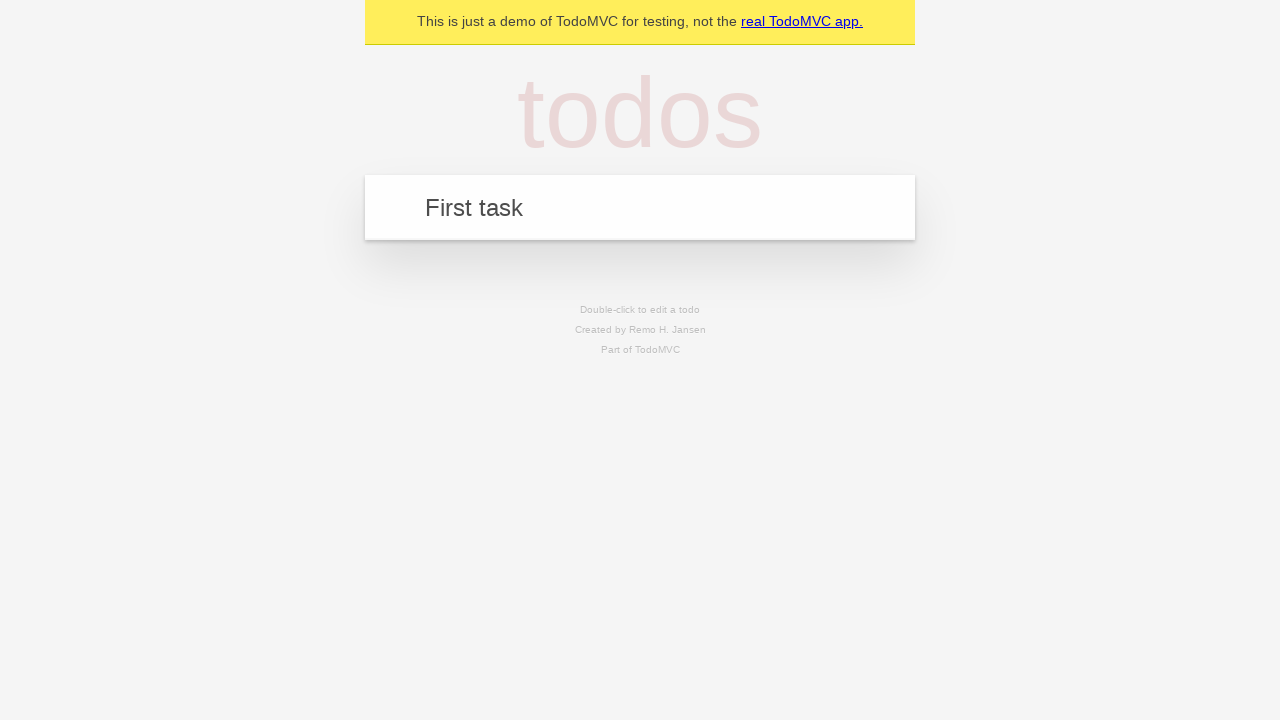

Pressed Enter to add first task
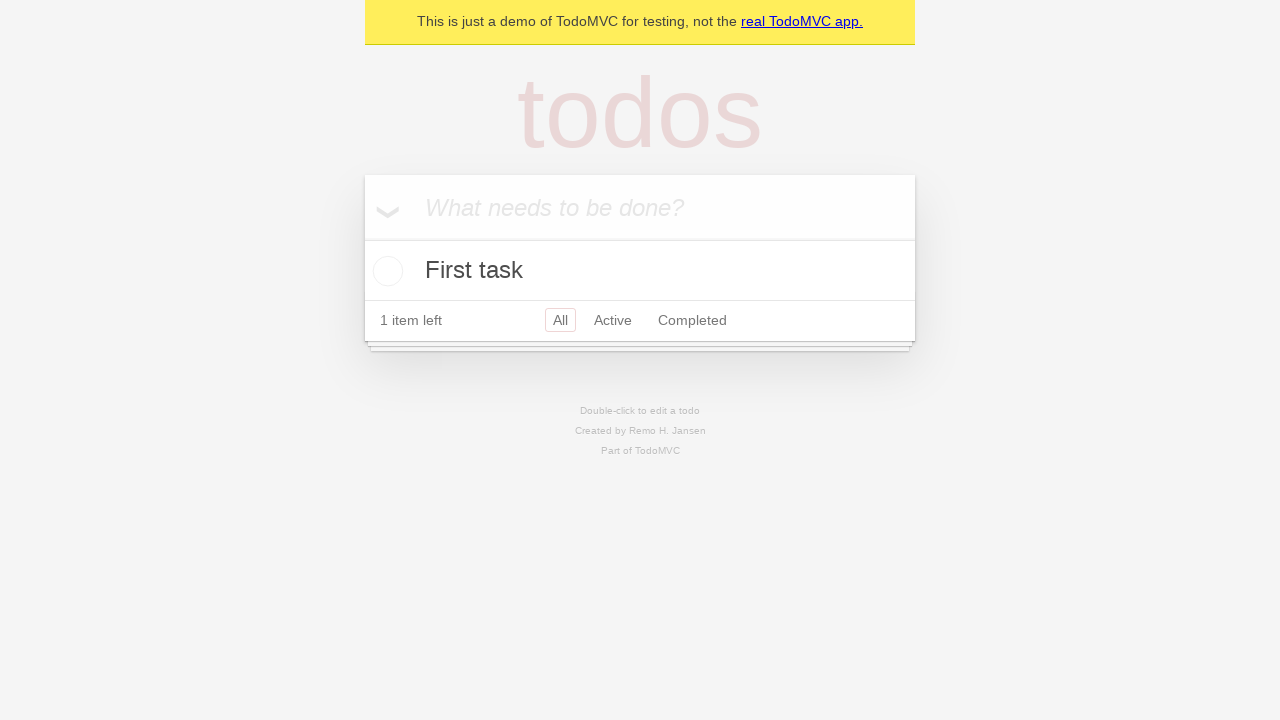

Filled new todo input with 'Second task' on .new-todo
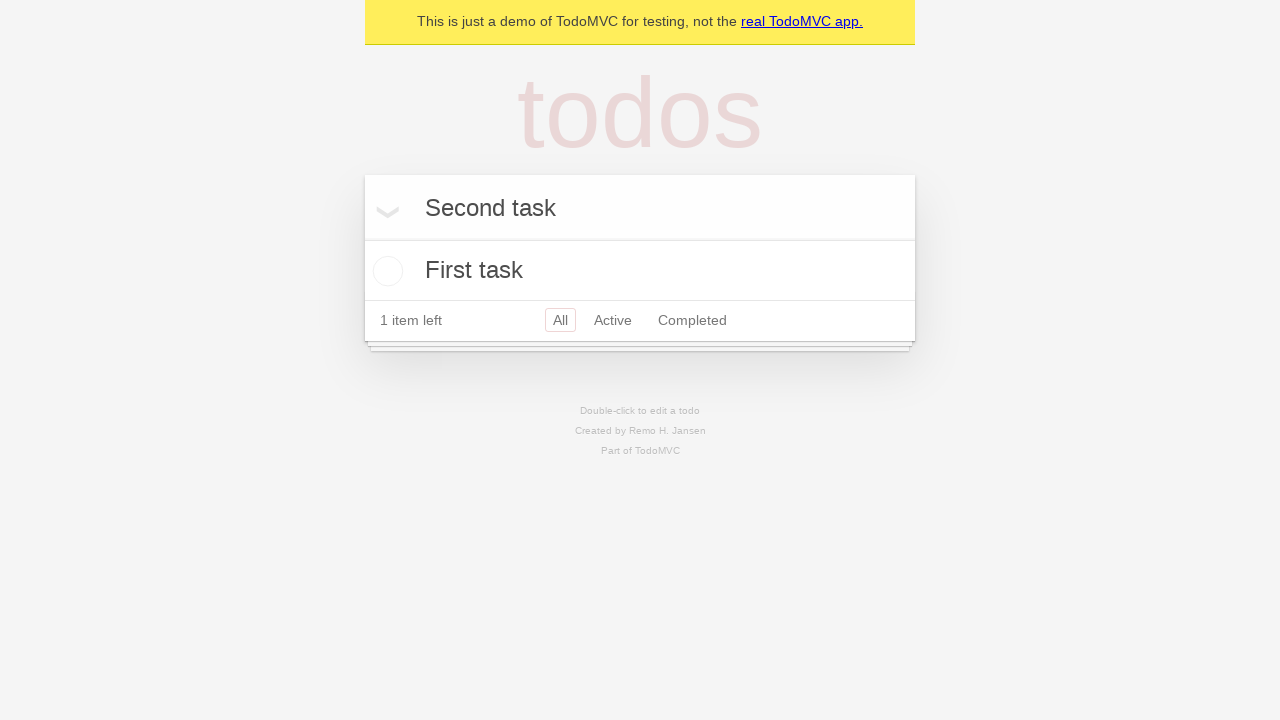

Pressed Enter to add second task
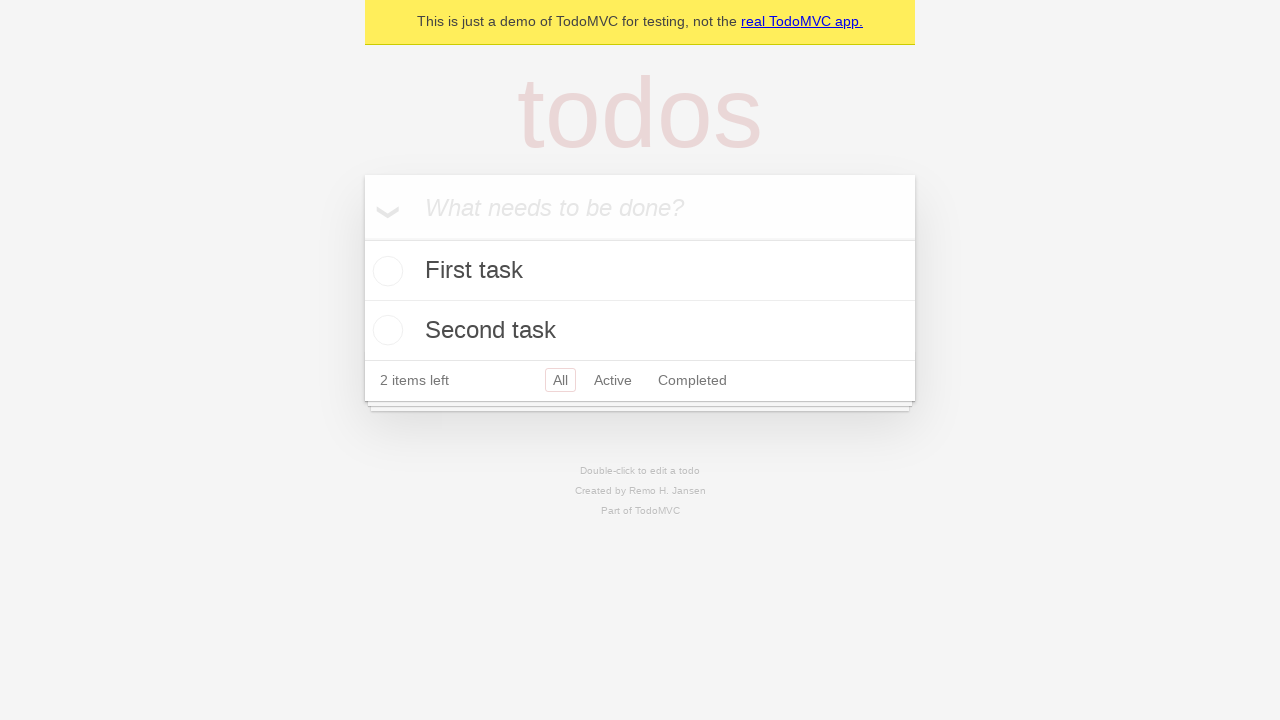

Waited for both tasks to appear in the todo list
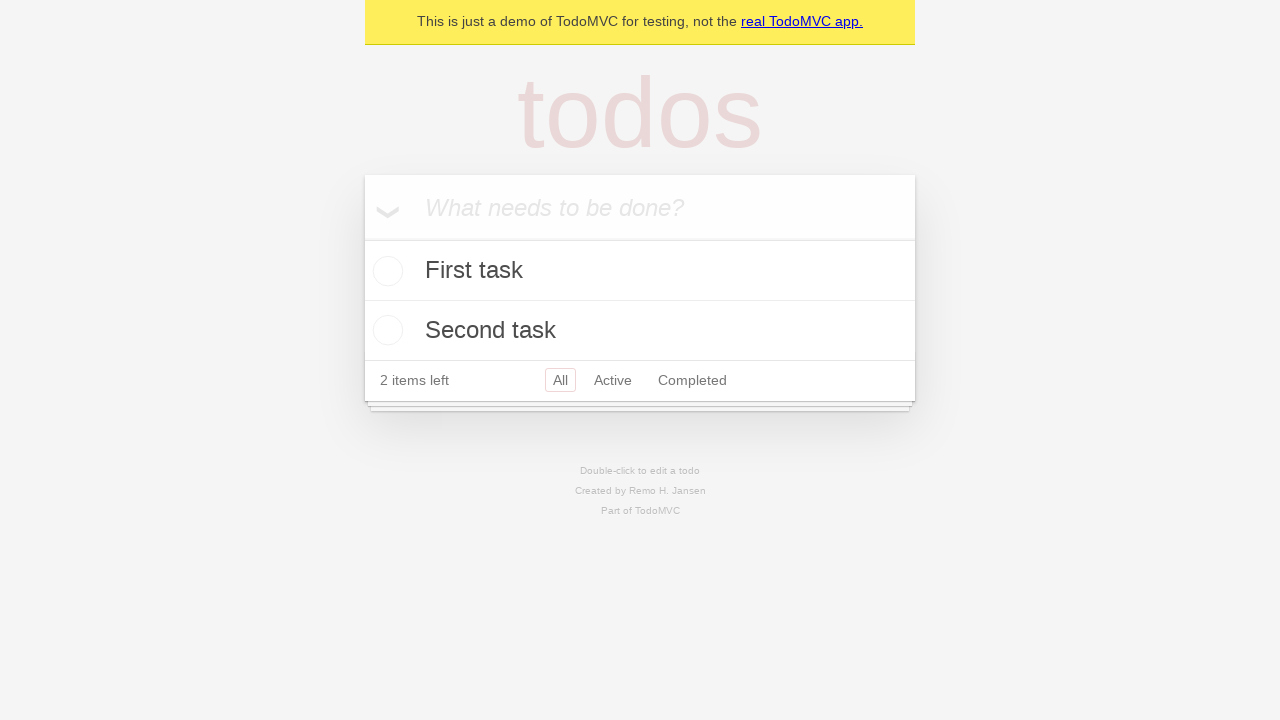

Clicked on Completed filter at (692, 380) on a[href="#/completed"]
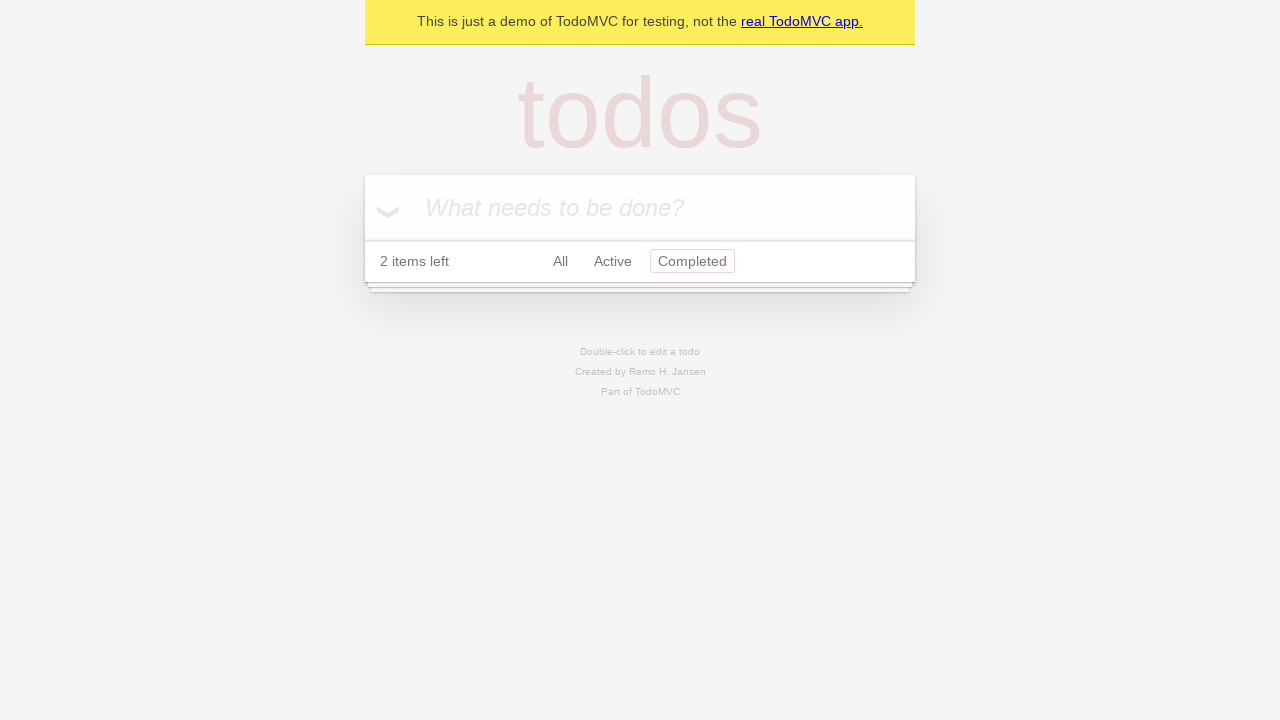

Completed filter was applied and is now selected
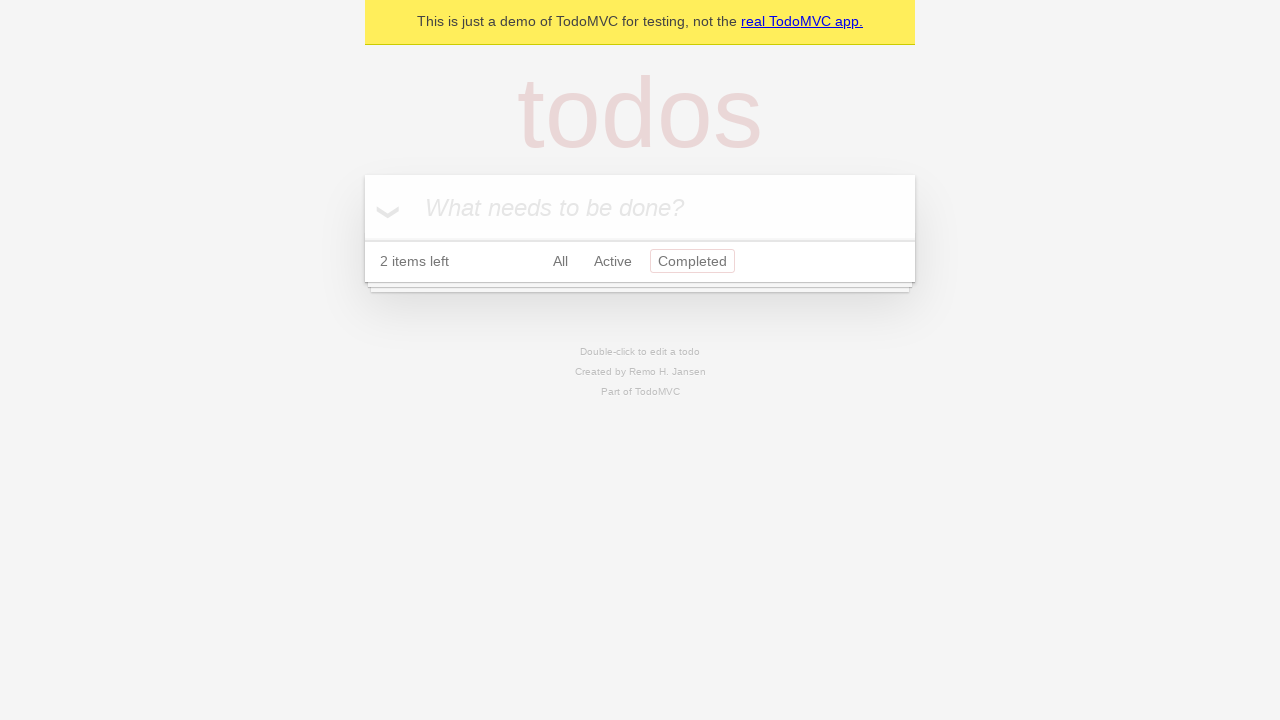

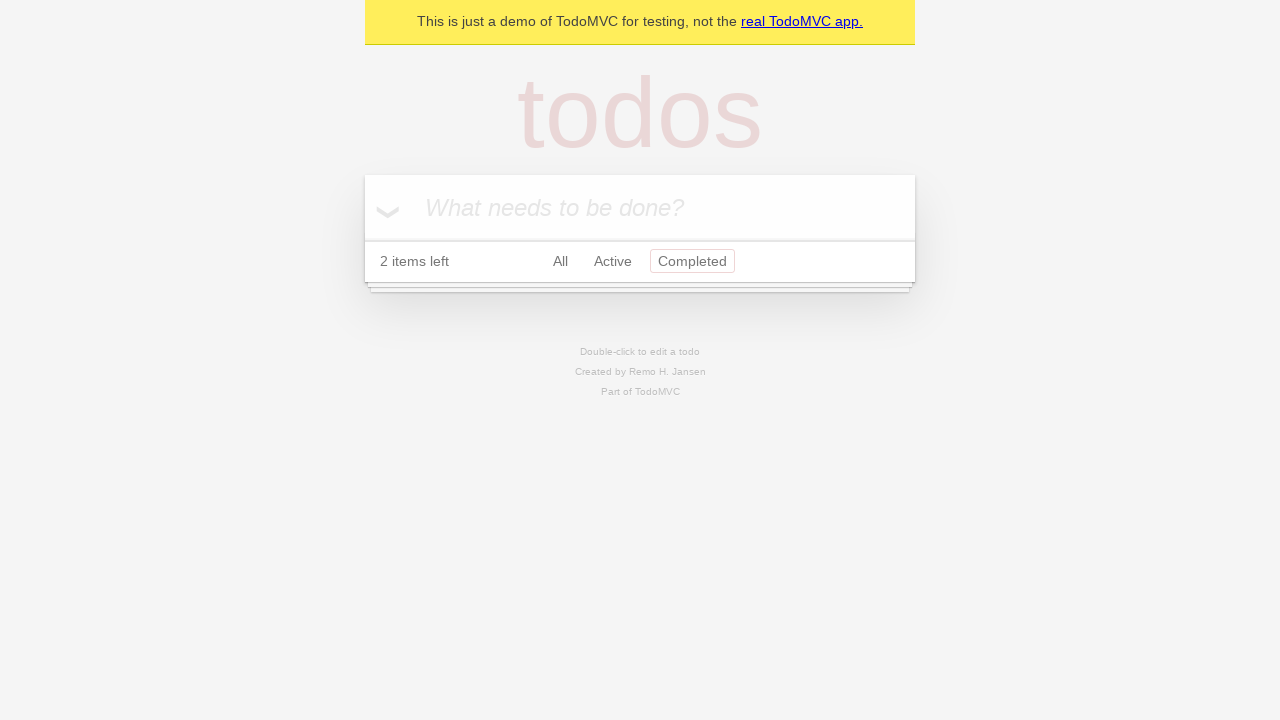